Tests navigation through the-internet.herokuapp.com demo site, clicking on various feature links including File Upload, File Download, and Multiple Windows sections, and interacting with the Multiple Windows feature by clicking the "Click Here" link to open a new window.

Starting URL: http://the-internet.herokuapp.com/

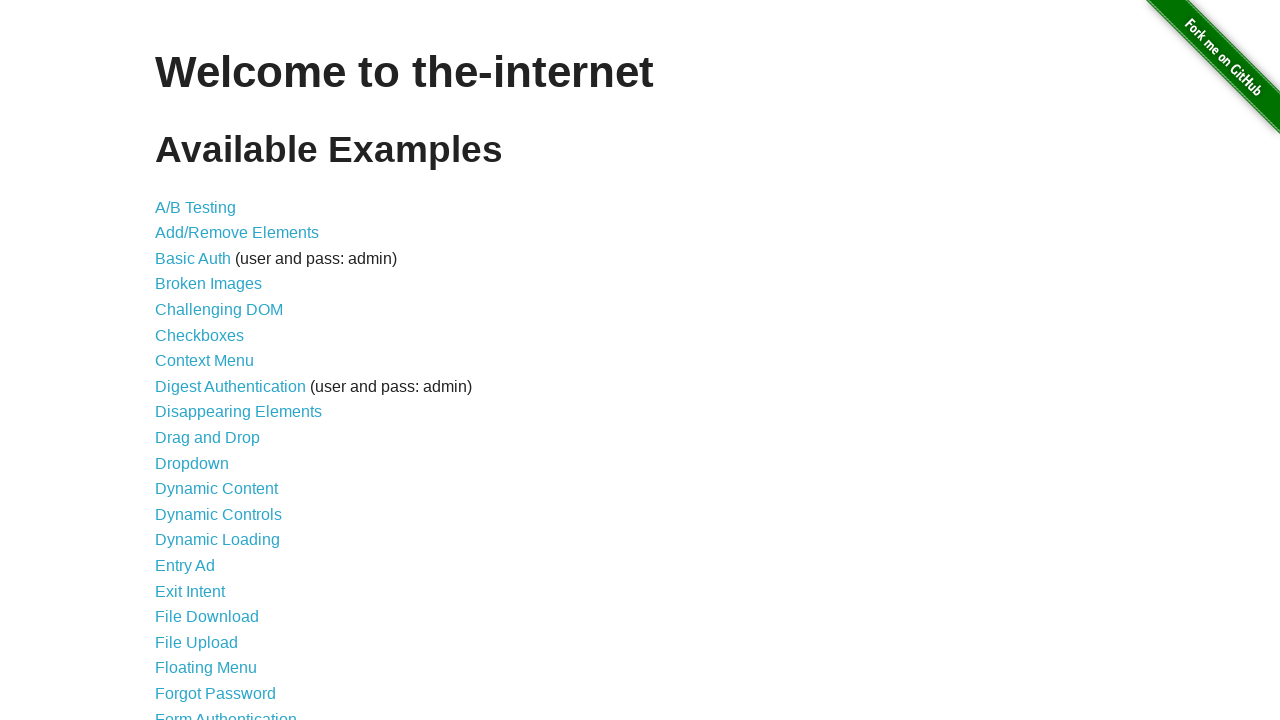

Clicked on File Upload link at (196, 642) on text=File Upload
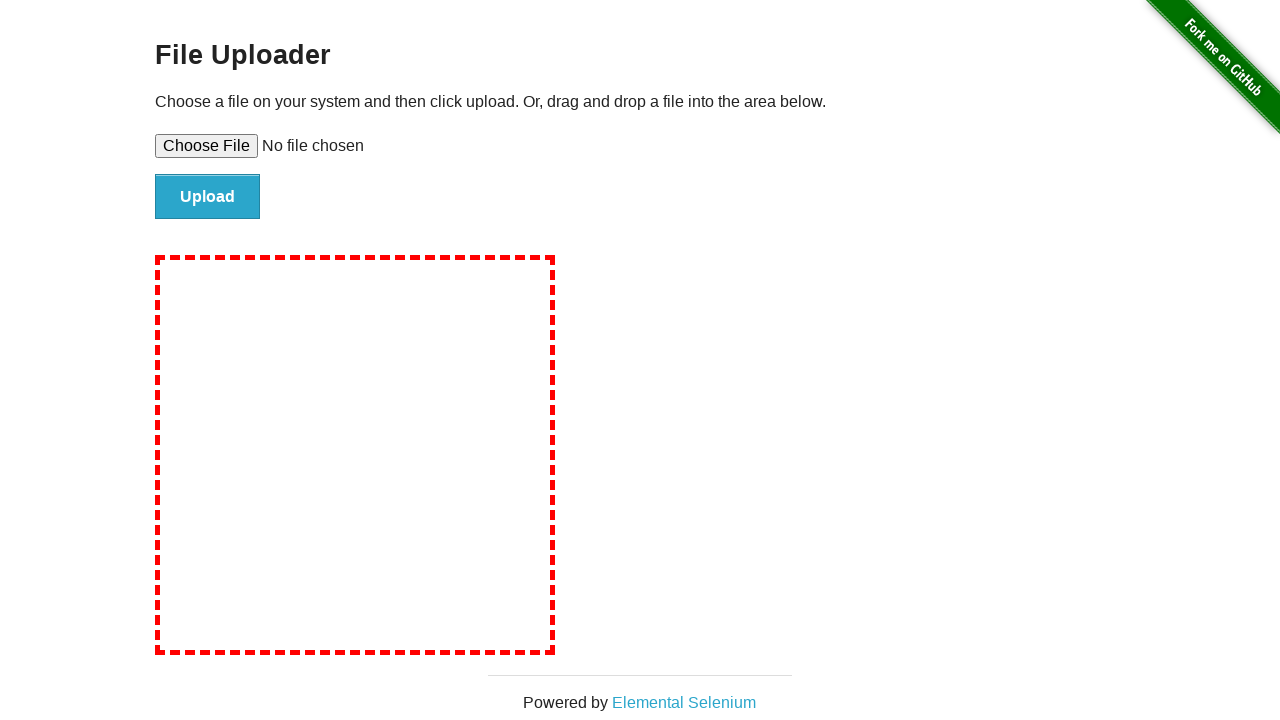

File Upload page loaded with file input visible
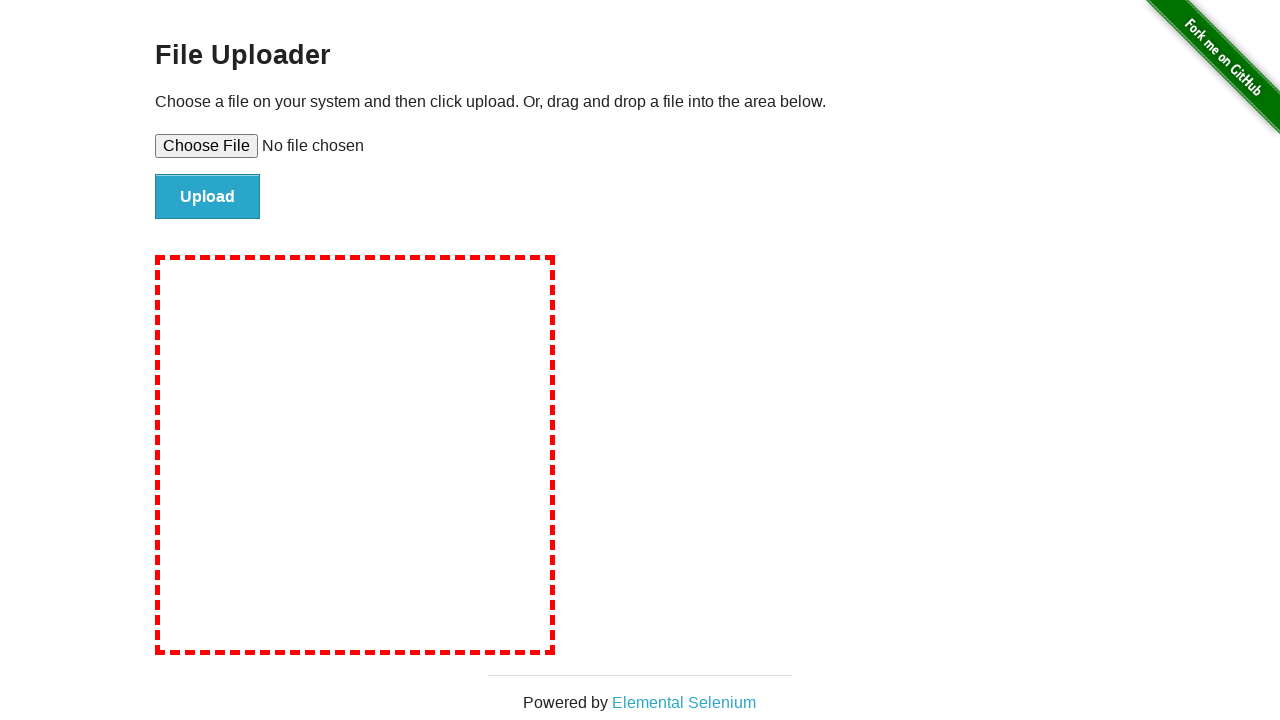

Navigated back to the-internet.herokuapp.com home page
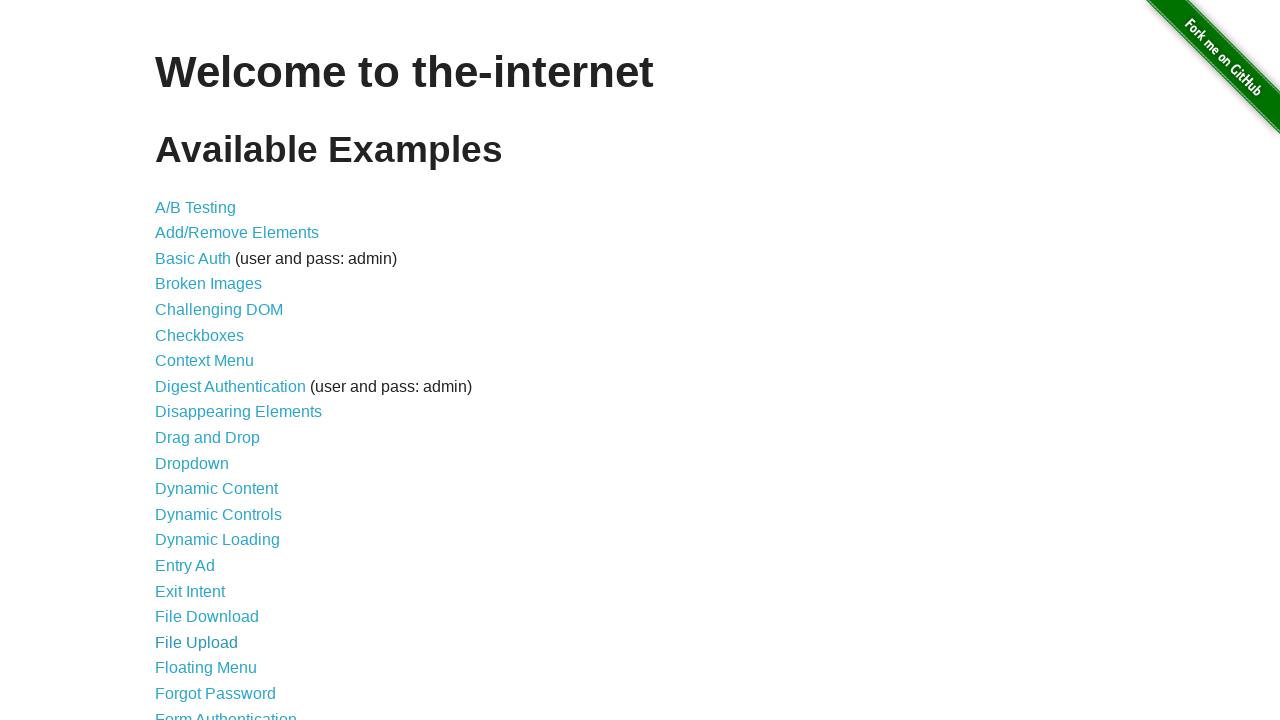

Clicked on File Download link at (207, 617) on text=File Download
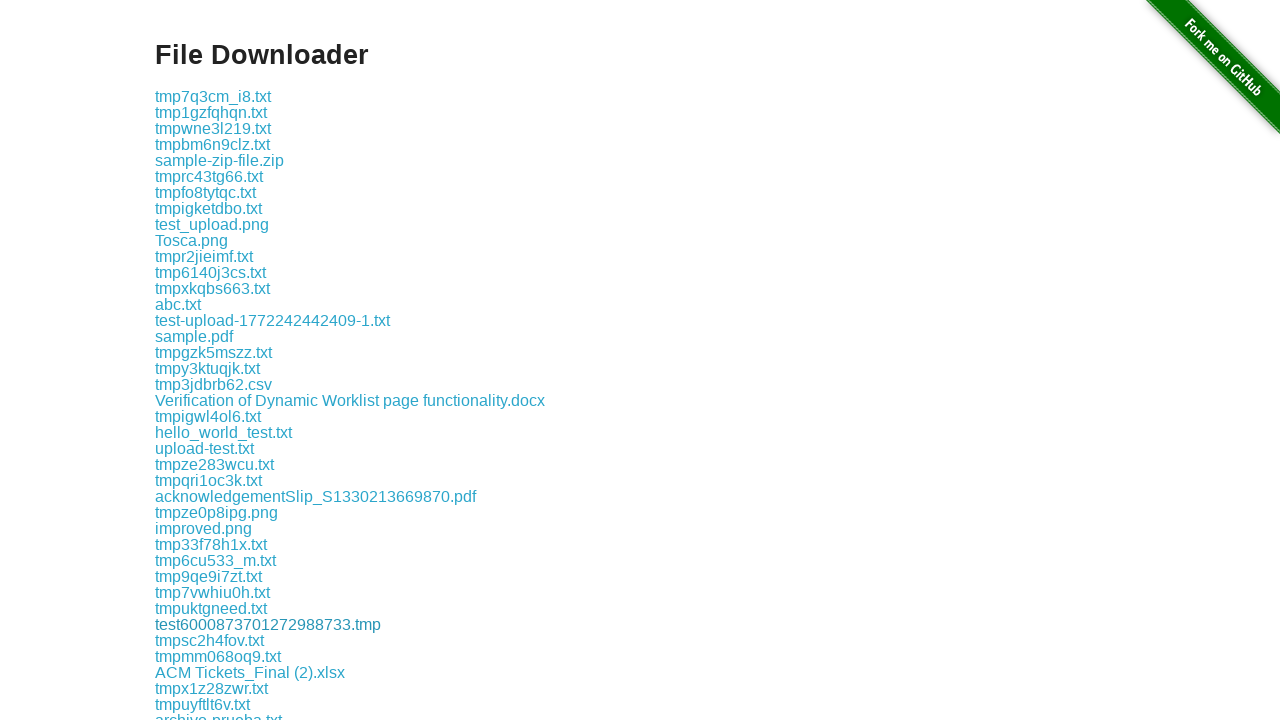

File Download page loaded with download links visible
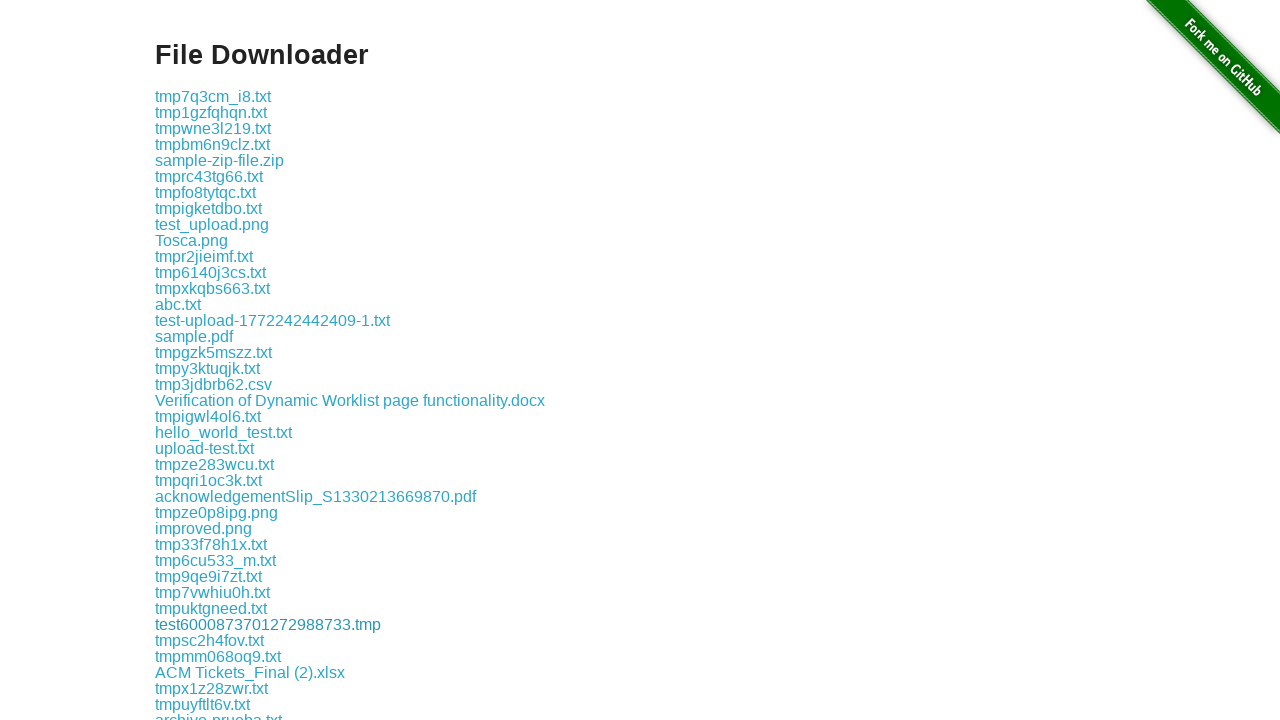

Navigated directly to the download page
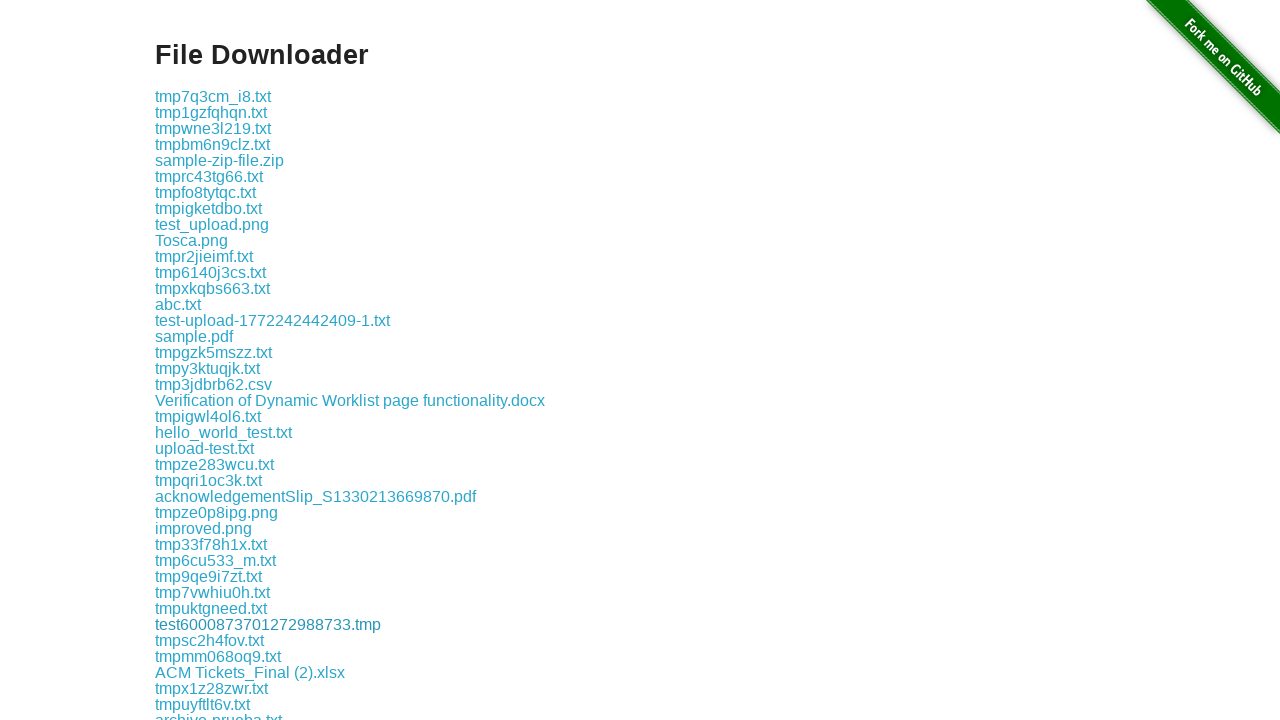

Download links are visible on the page
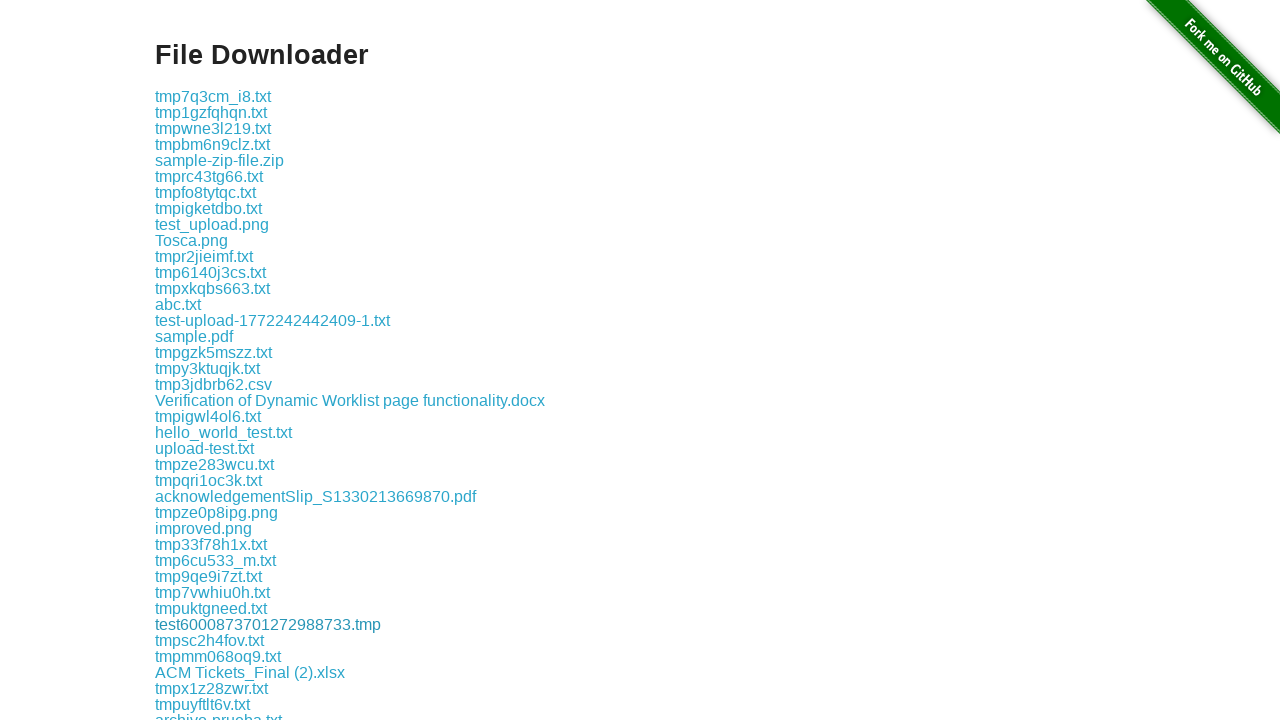

Navigated back to the-internet.herokuapp.com home page
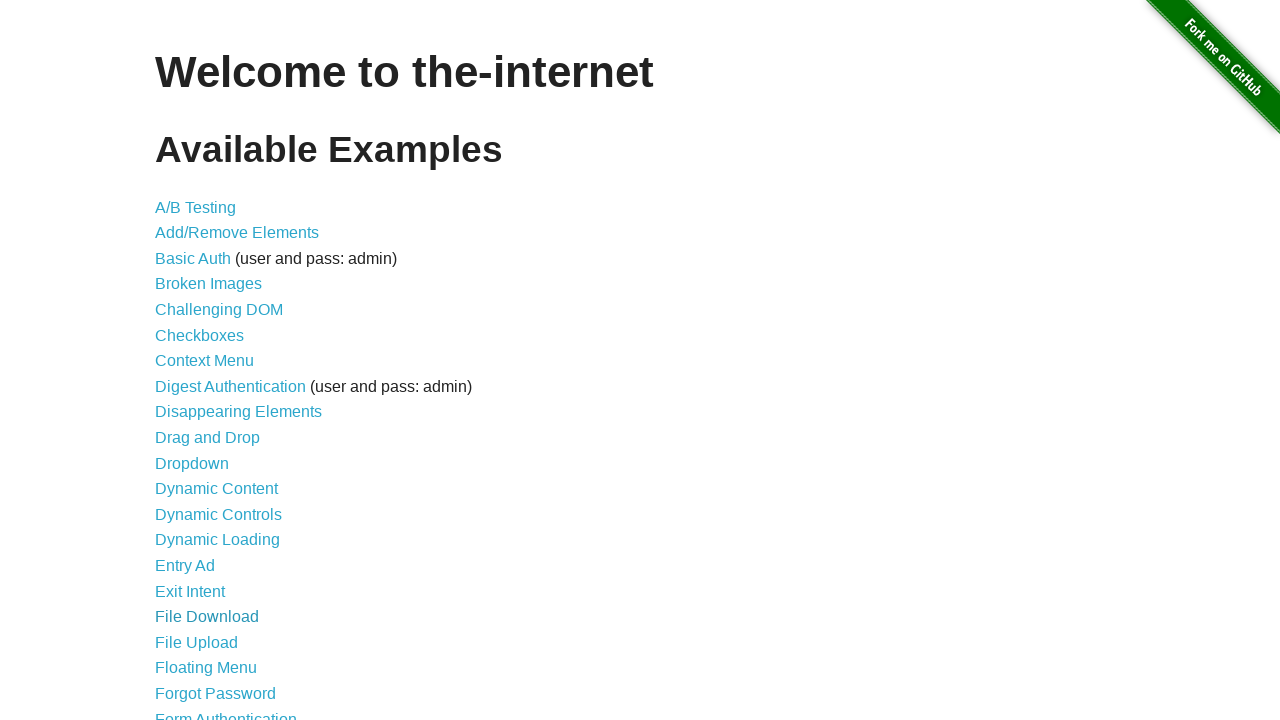

Clicked on Multiple Windows link at (218, 369) on text=Multiple Windows
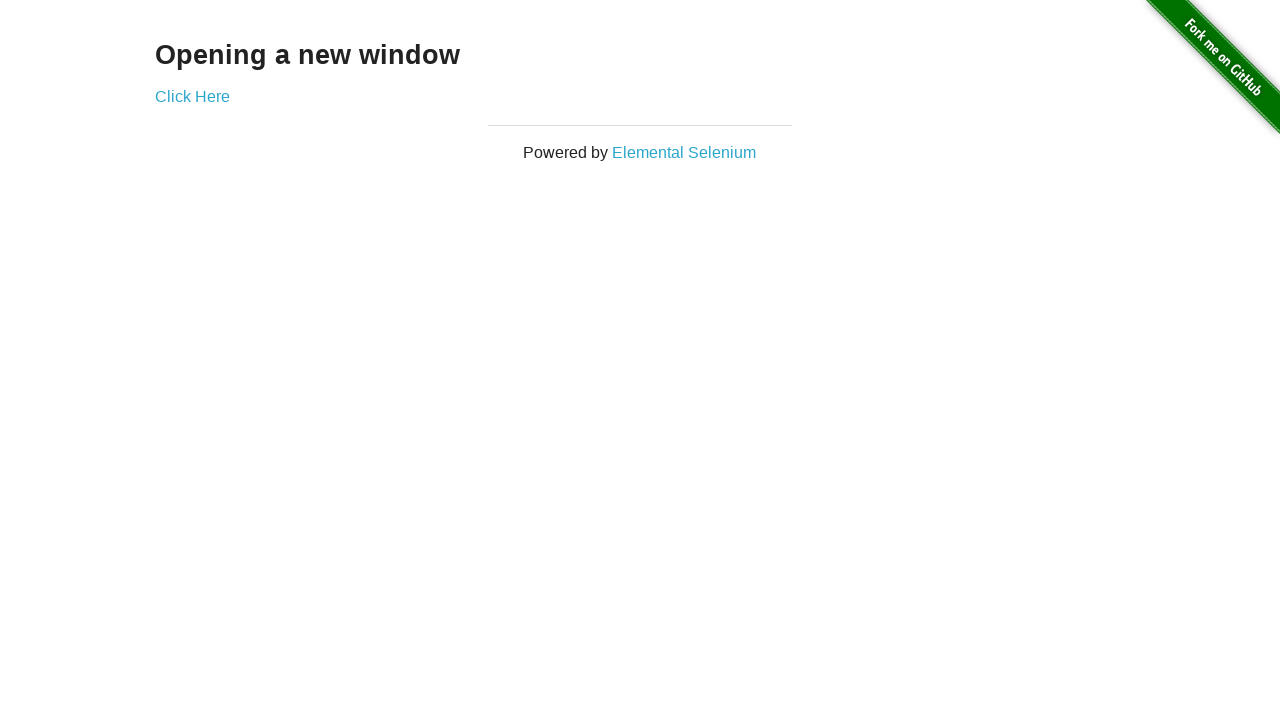

Multiple Windows page loaded with 'Click Here' link visible
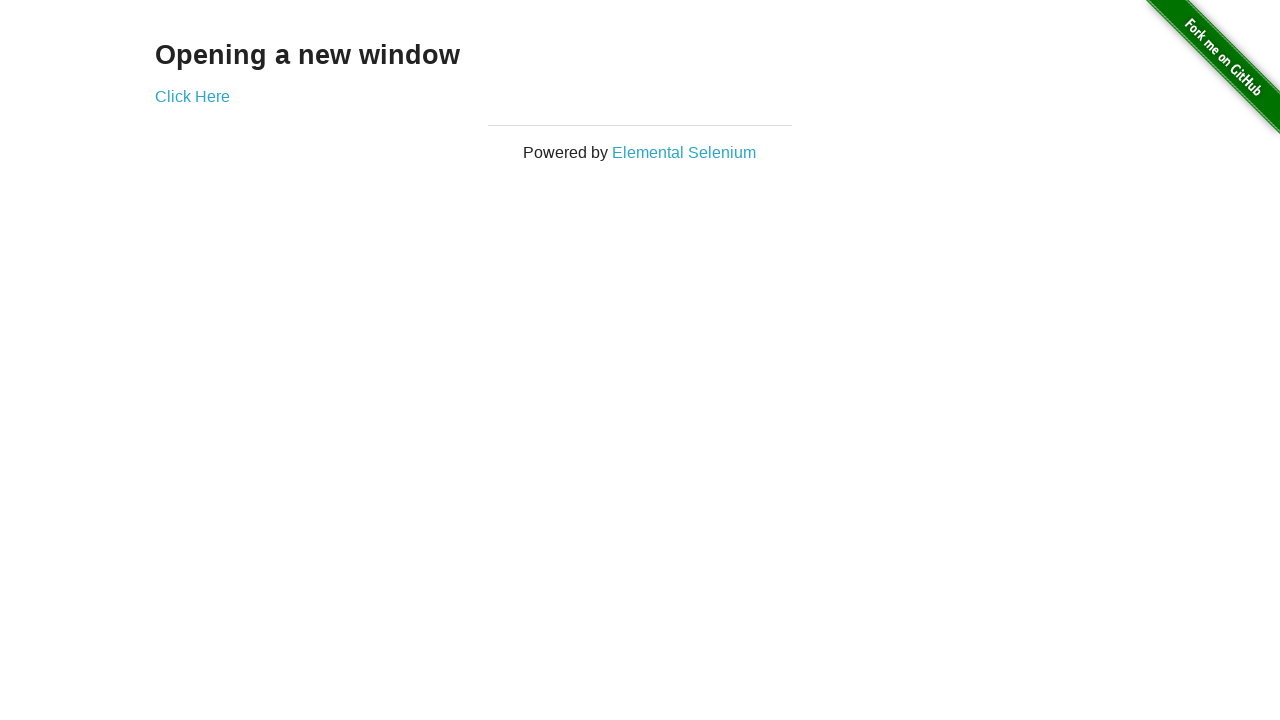

Clicked the 'Click Here' link to open a new window at (192, 96) on text=Click Here
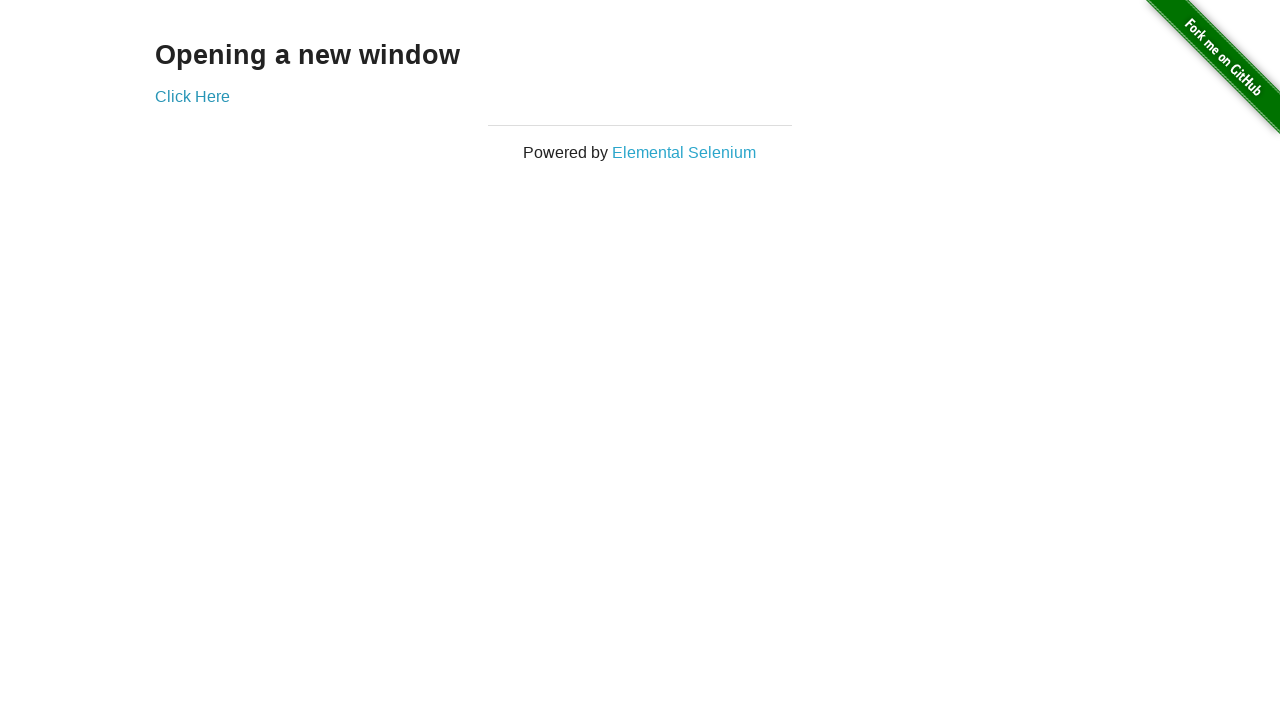

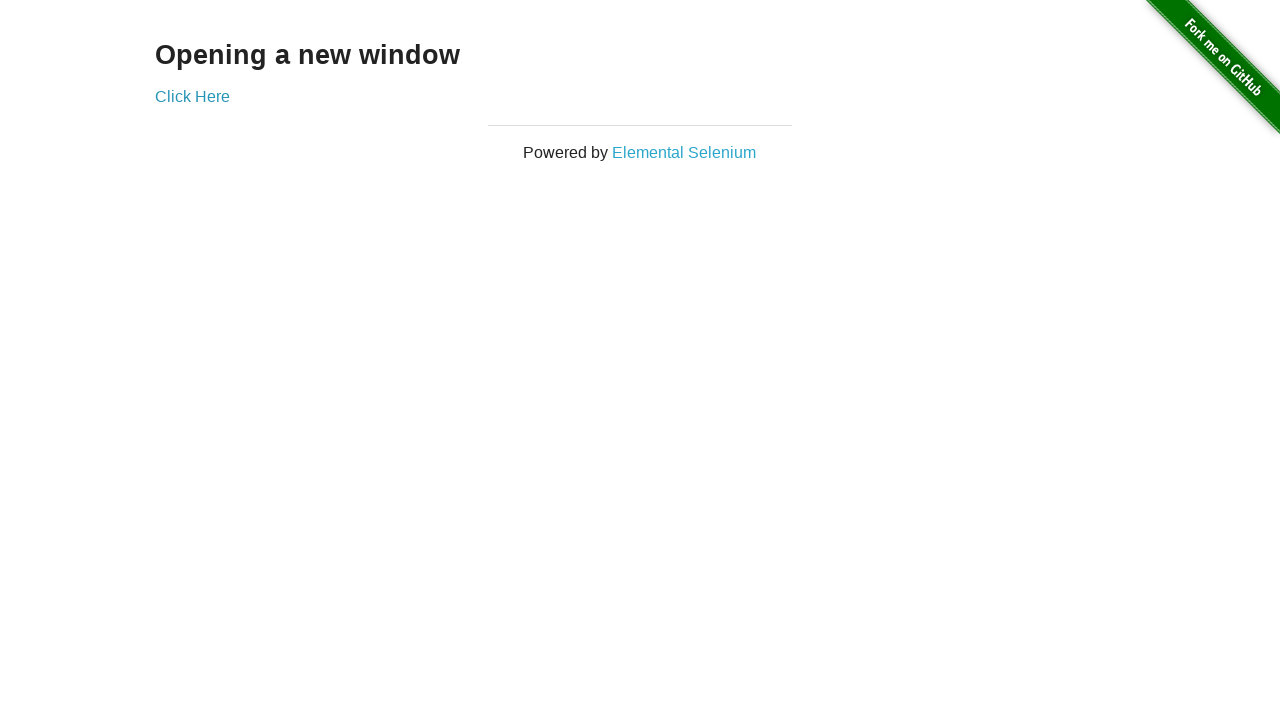